Navigates through Urban Ladder's menu items by hovering over each main menu item to reveal and verify submenu items are displayed

Starting URL: https://www.urbanladder.com/

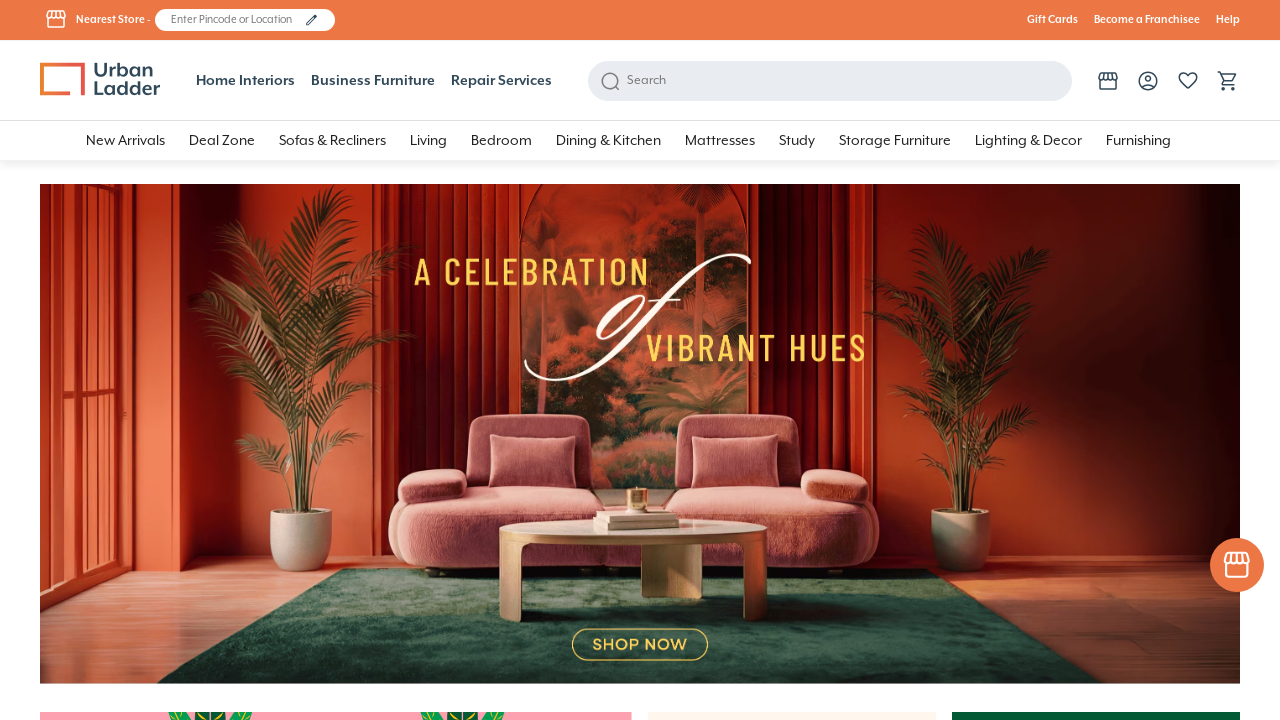

Authentication popup not found, continuing on //div[@id='authentication_popup']/div/div/div[@class='popup-text text-center ver
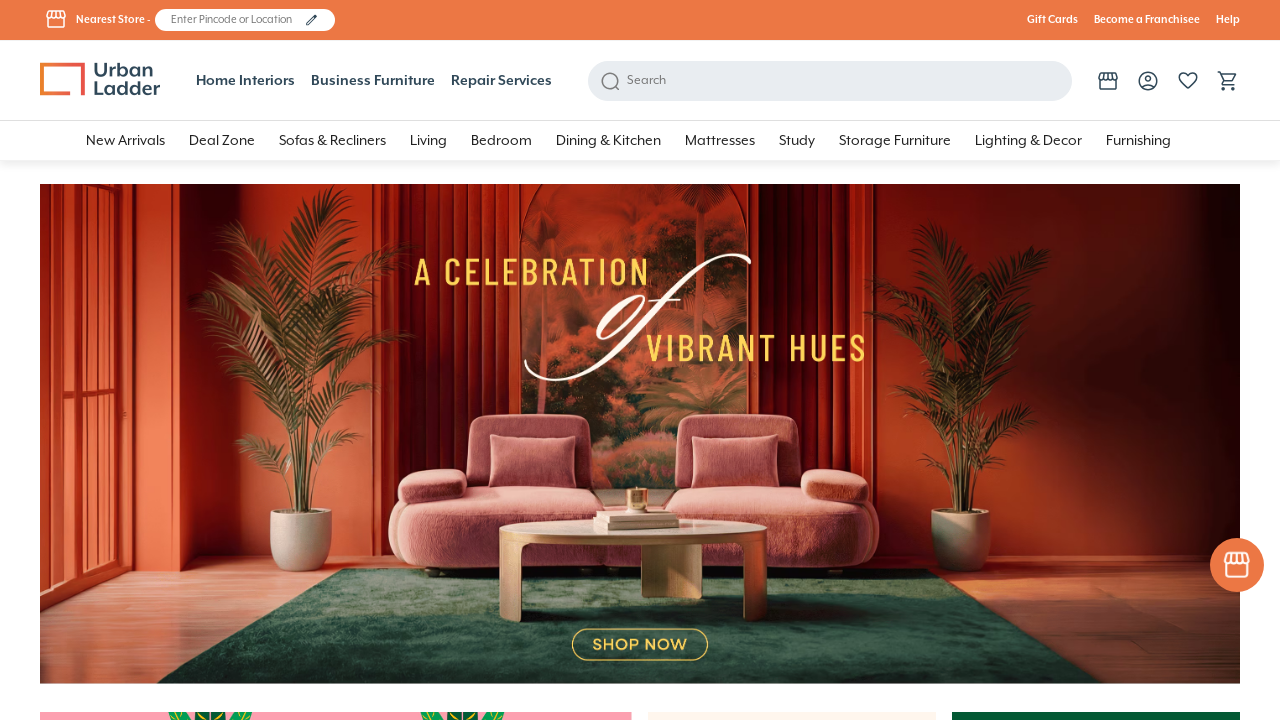

Retrieved all main menu items from navbar
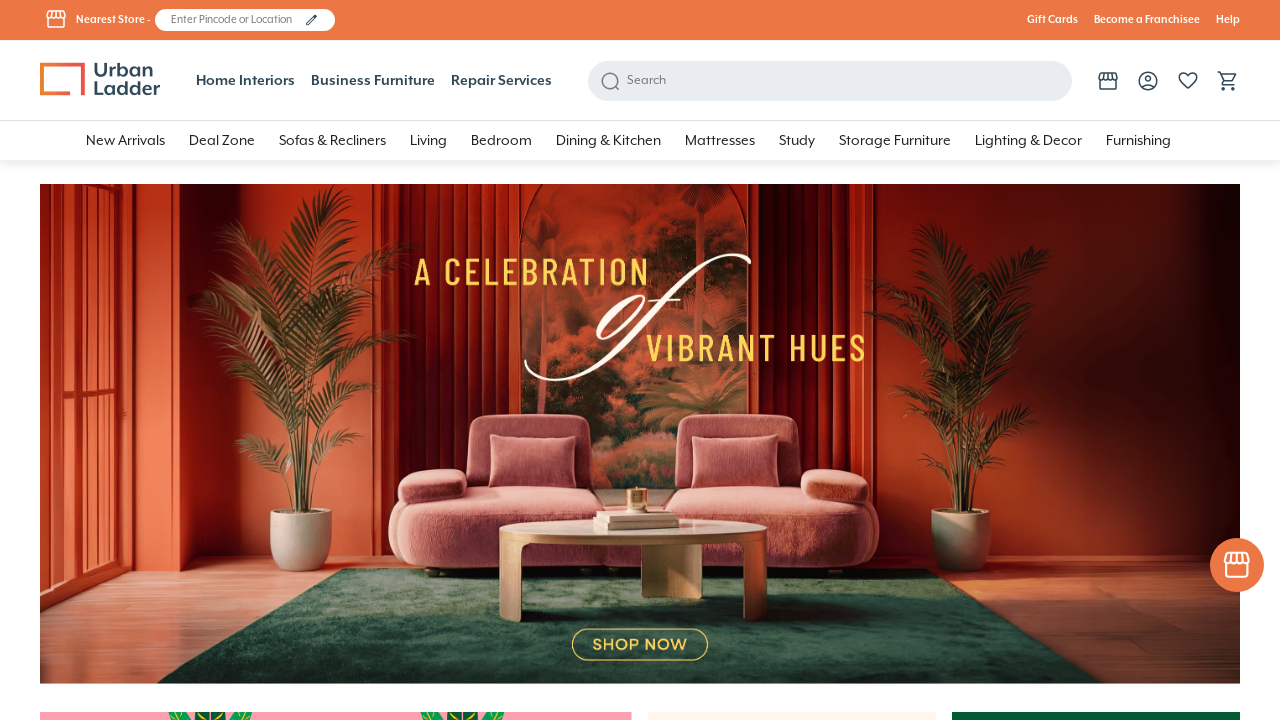

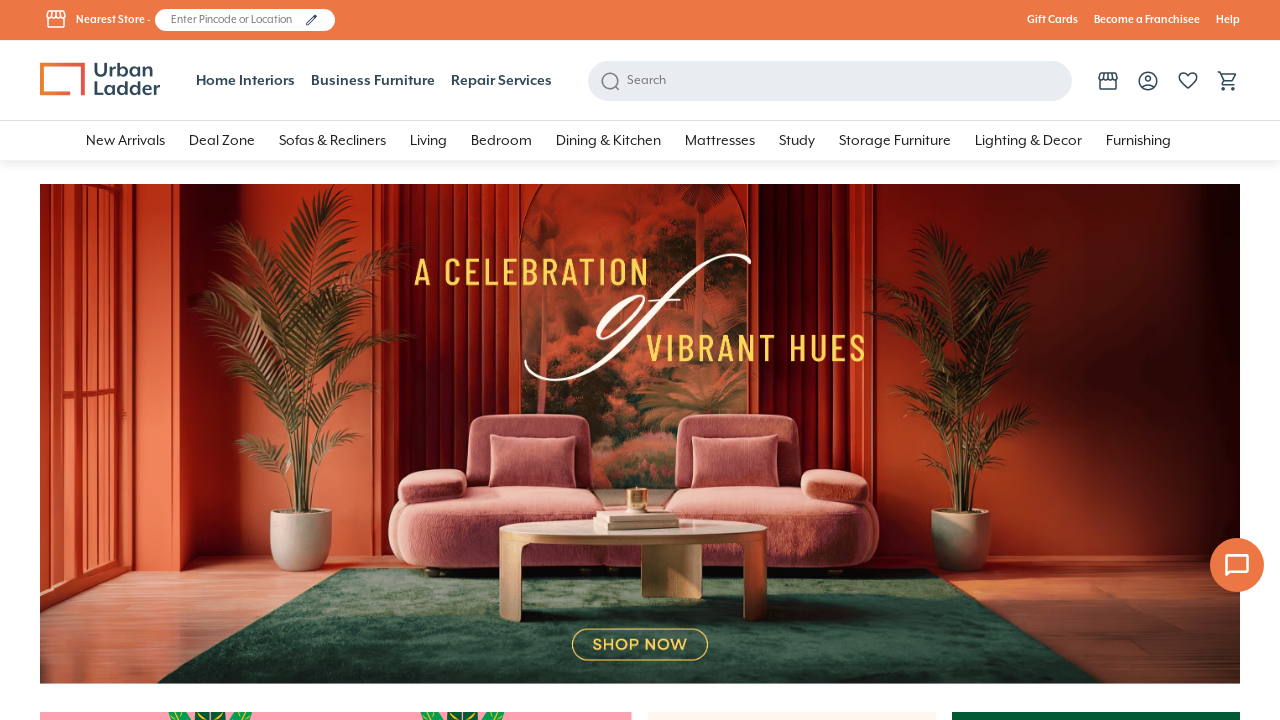